Tests adding a valid task to a todo list application by filling the task input field, clicking the add button, and verifying the task appears in the list

Starting URL: https://dwils.github.io/todolist/

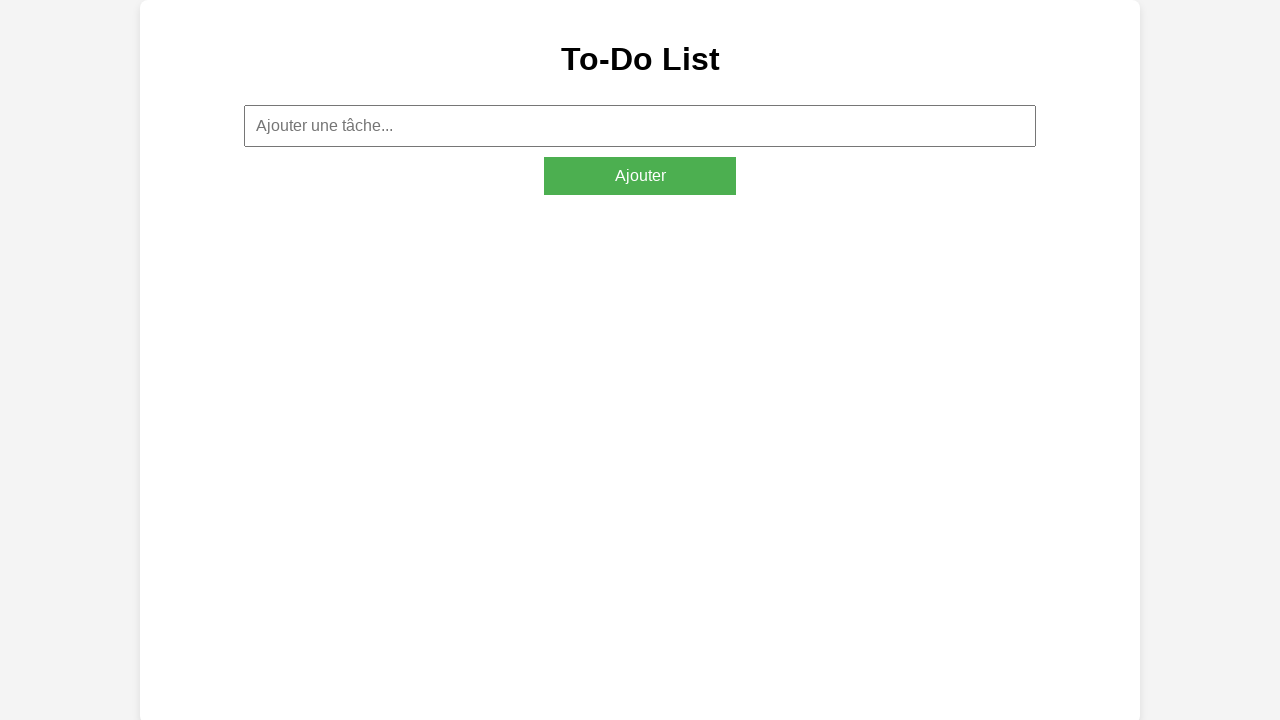

Filled task input field with 'Tache 1' on input[placeholder='Ajouter une tâche...']
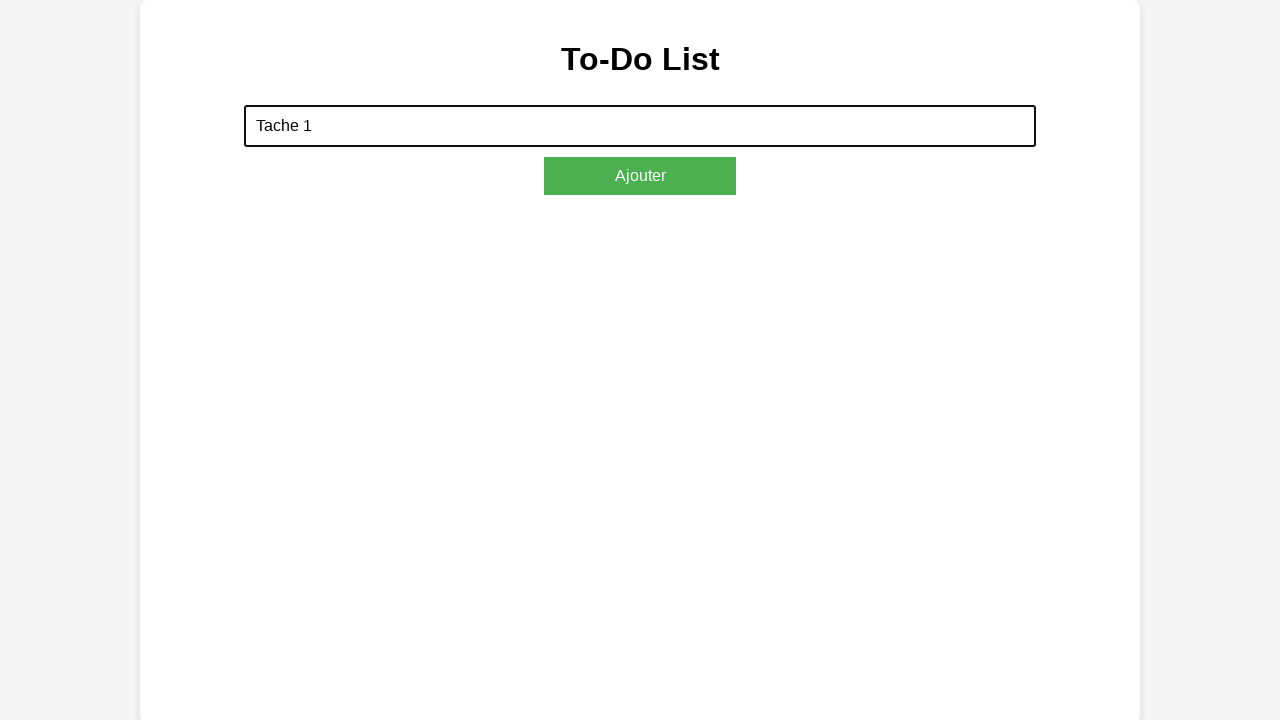

Clicked add task button at (640, 176) on #addTaskButton
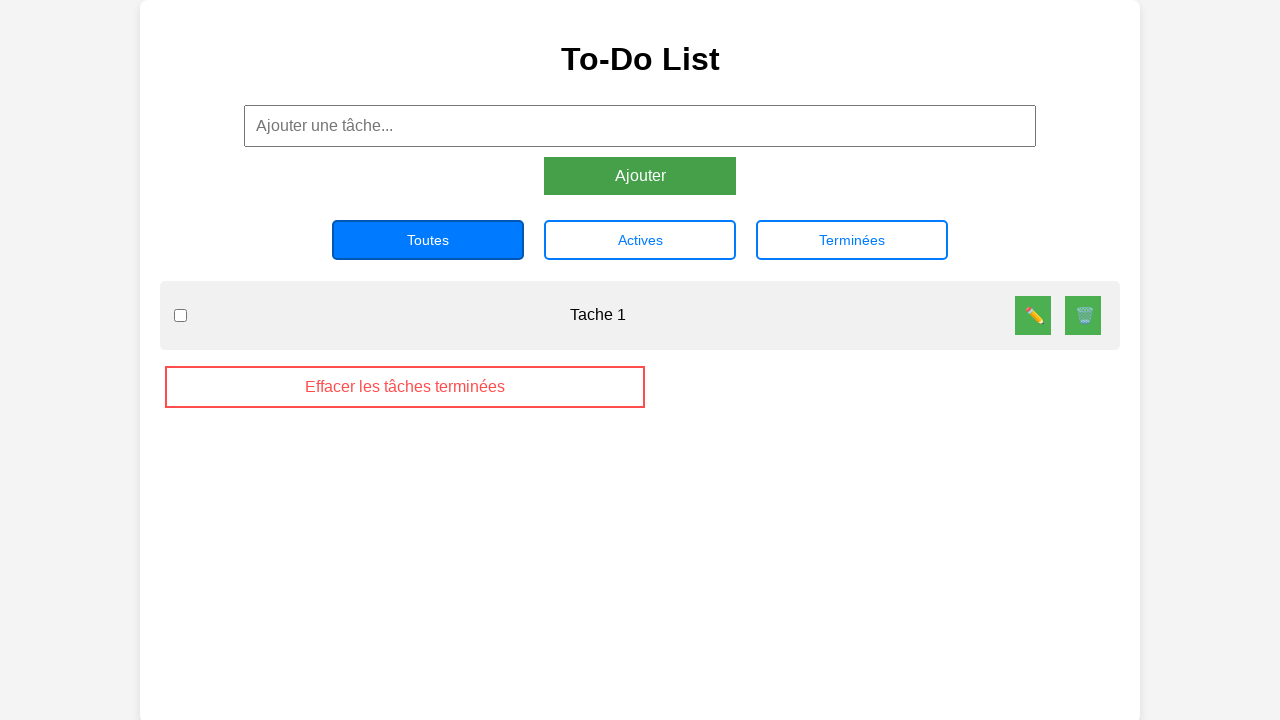

Task 'Tache 1' appeared in the todo list
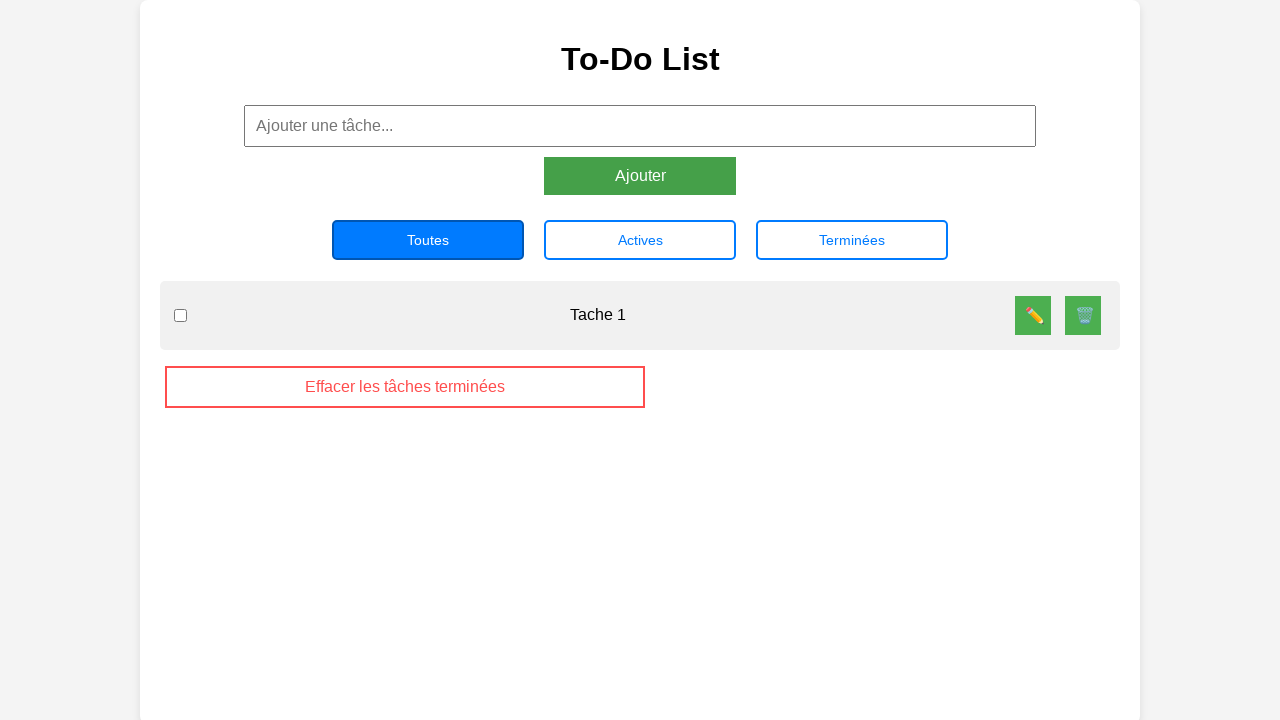

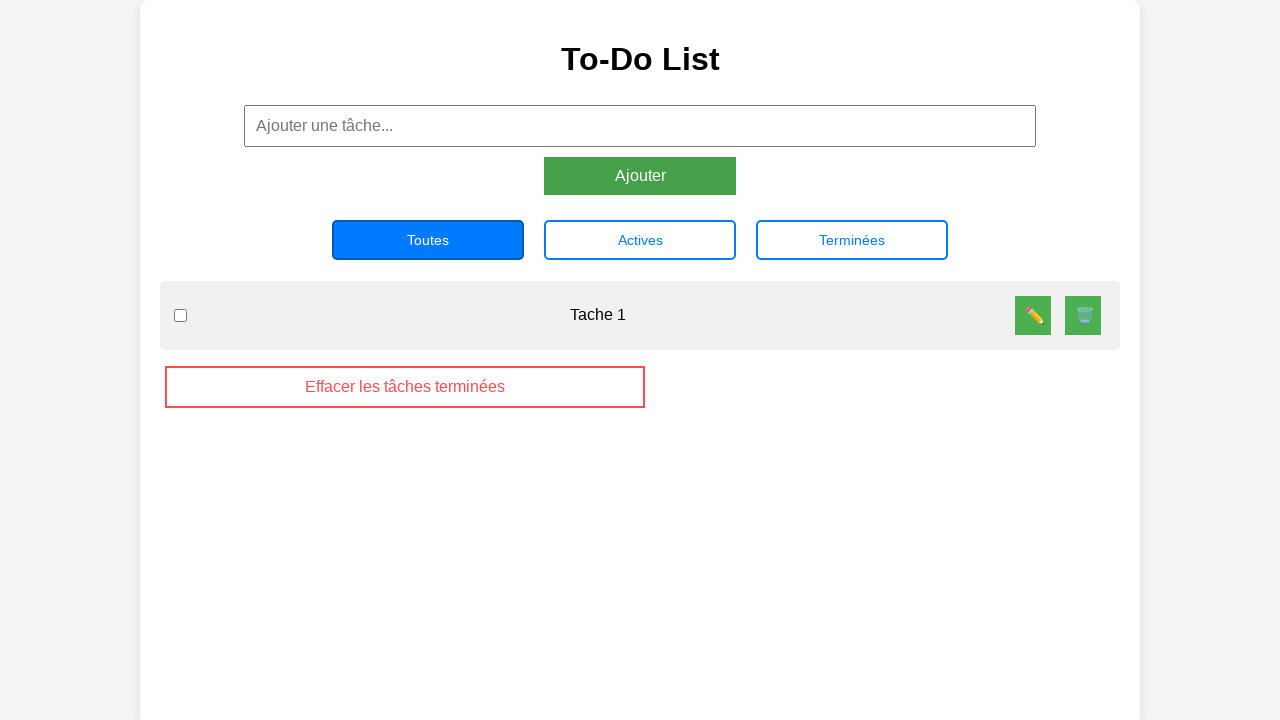